Navigates to Myntra website and sets the browser window to a specific size (450x250 pixels)

Starting URL: https://www.myntra.com/

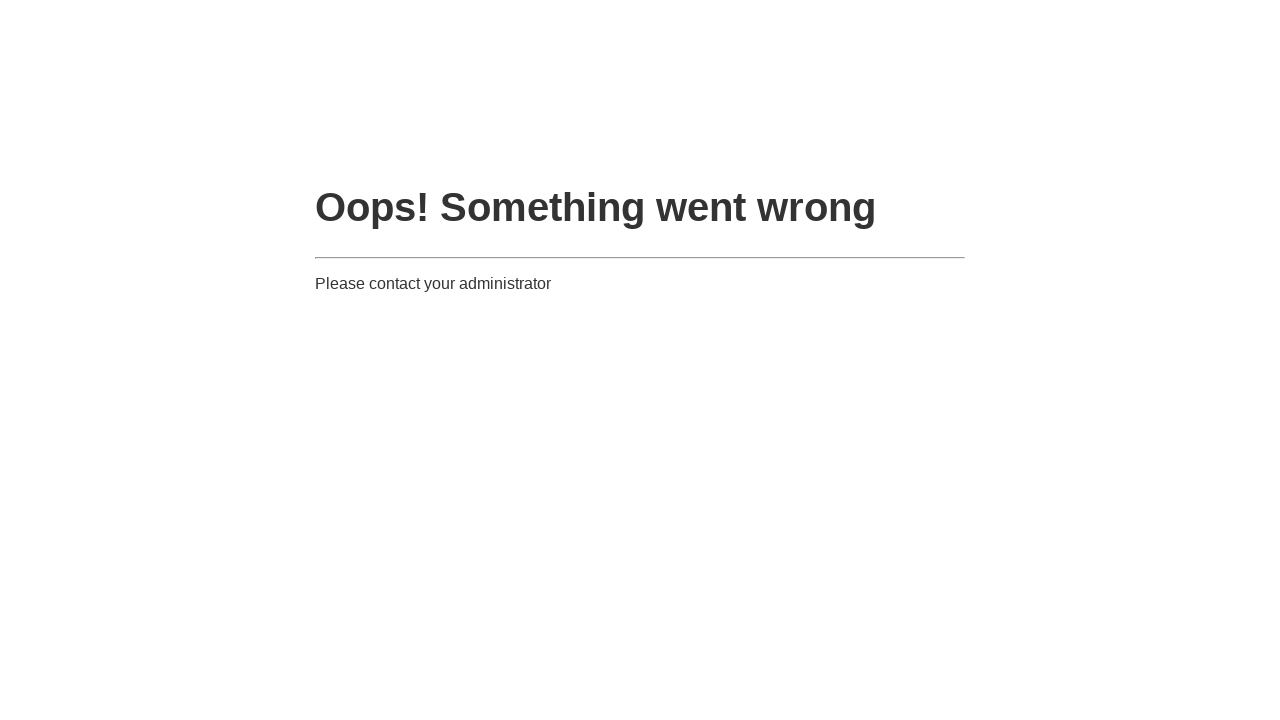

Navigated to Myntra website at https://www.myntra.com/
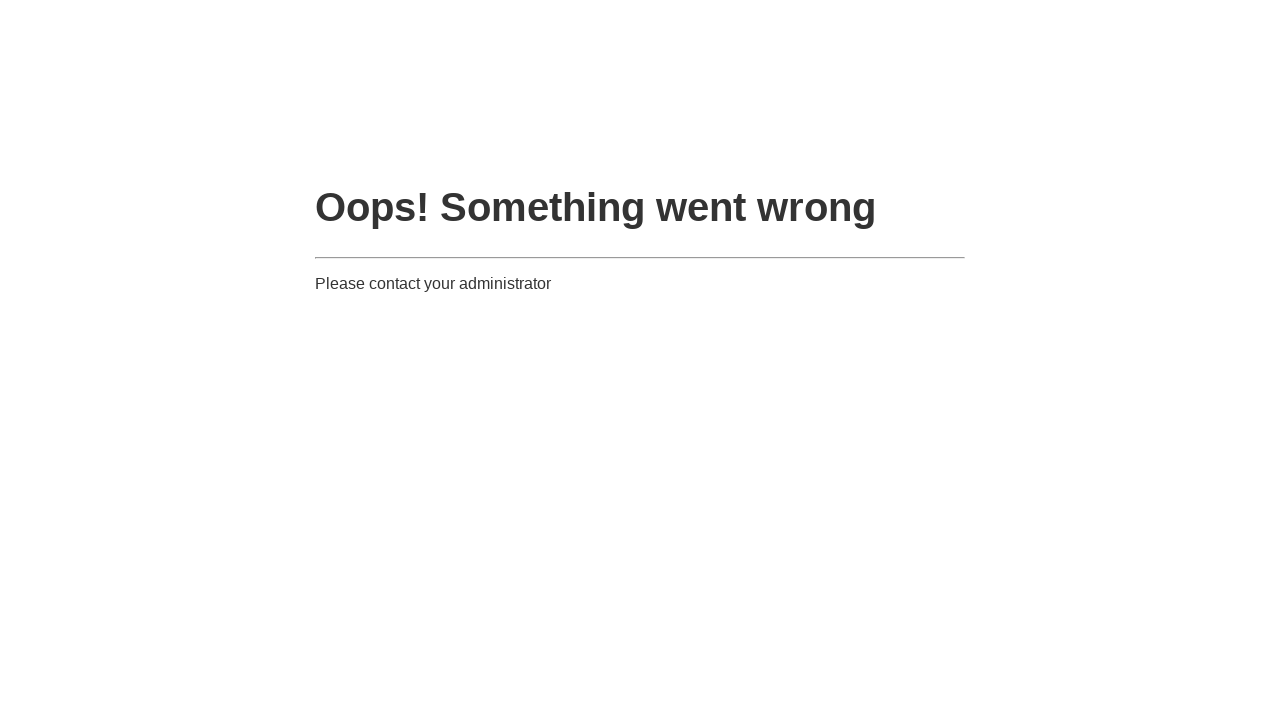

Set browser window size to 450x250 pixels
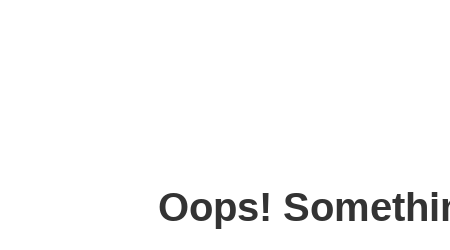

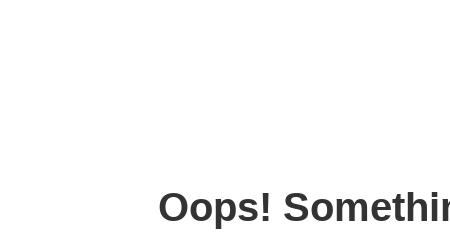